Clicks the "More information" link and verifies the URL contains "help"

Starting URL: https://www.example.com/

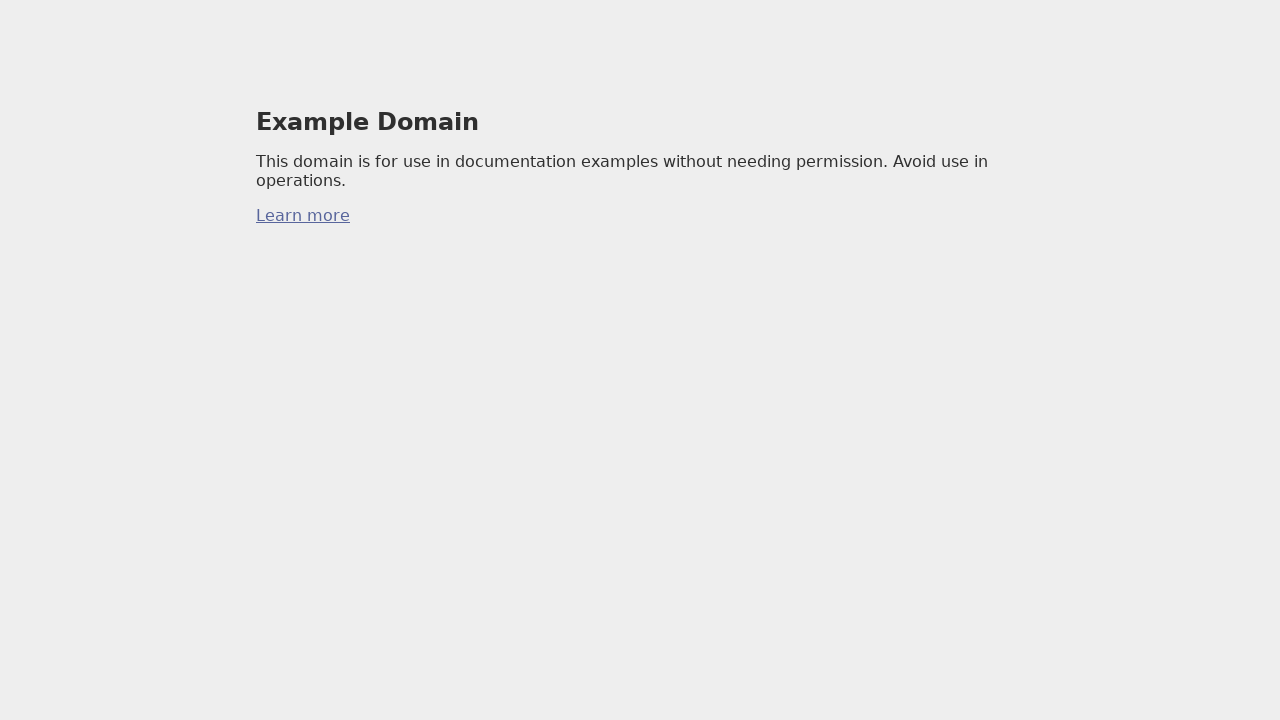

Clicked the 'More information' link at (303, 216) on body > div:nth-child(1) > p:nth-child(3) > a
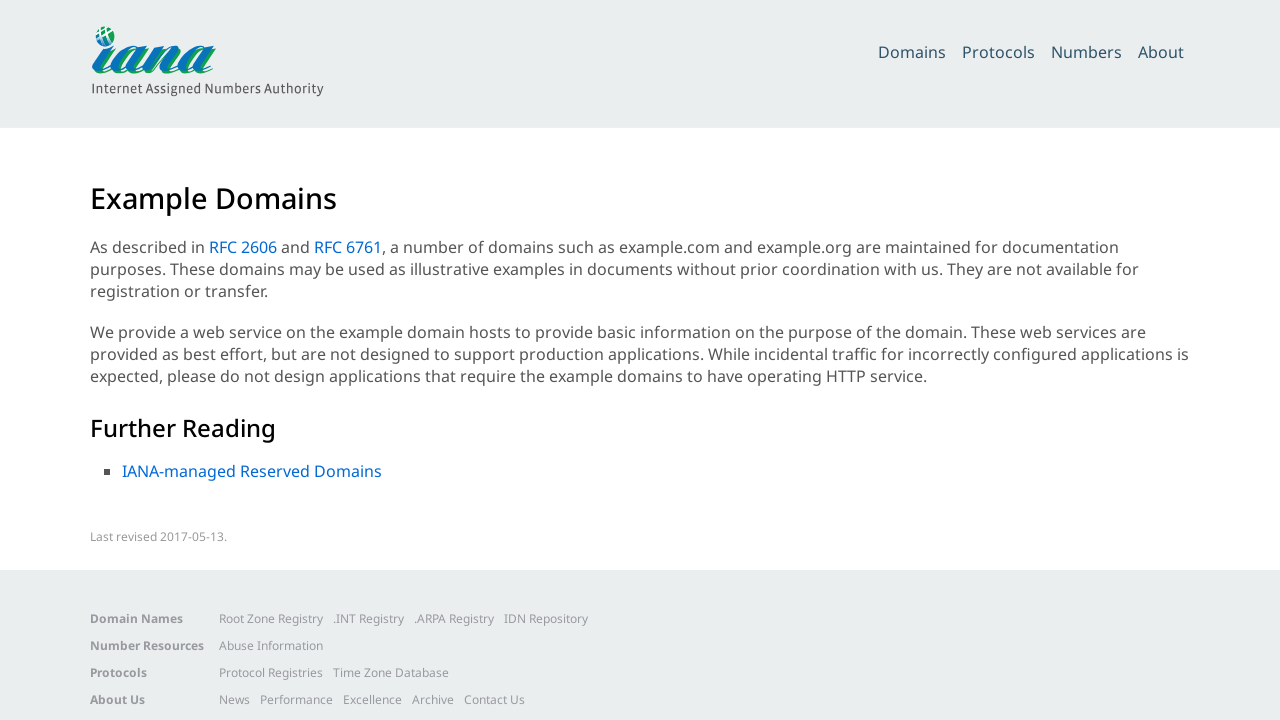

Page navigation completed and network idle
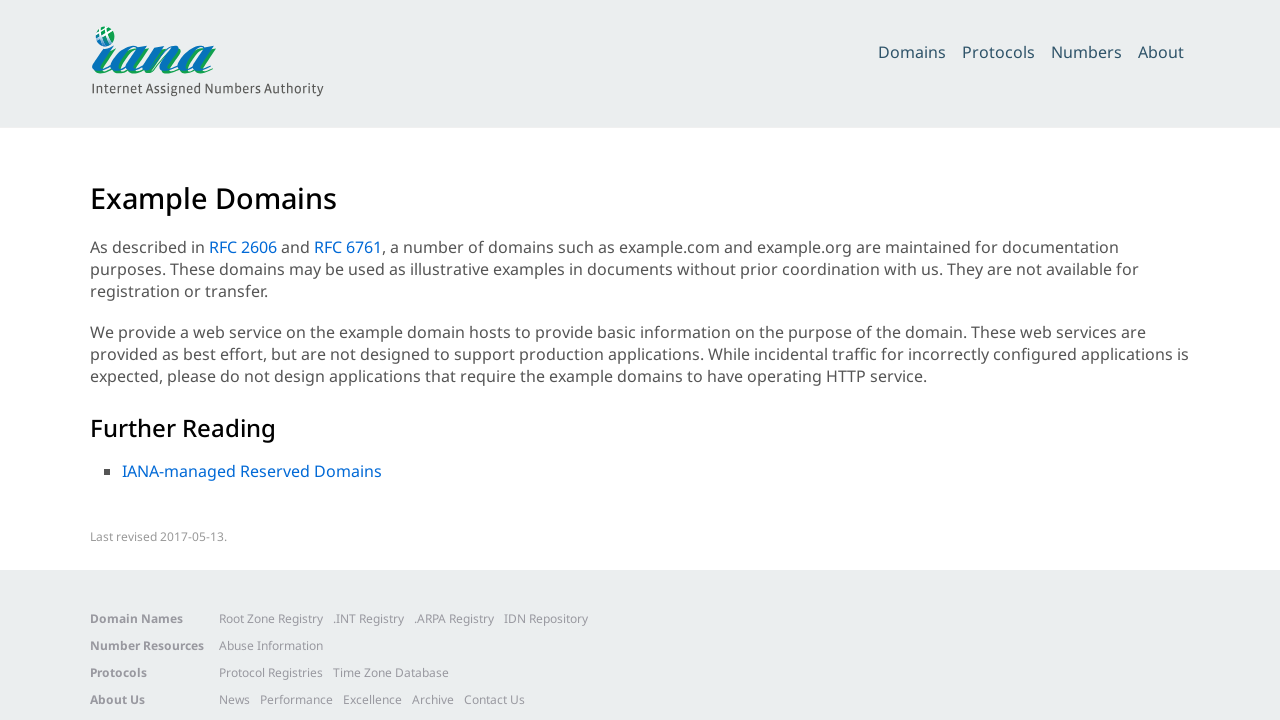

Retrieved current URL: https://www.iana.org/help/example-domains
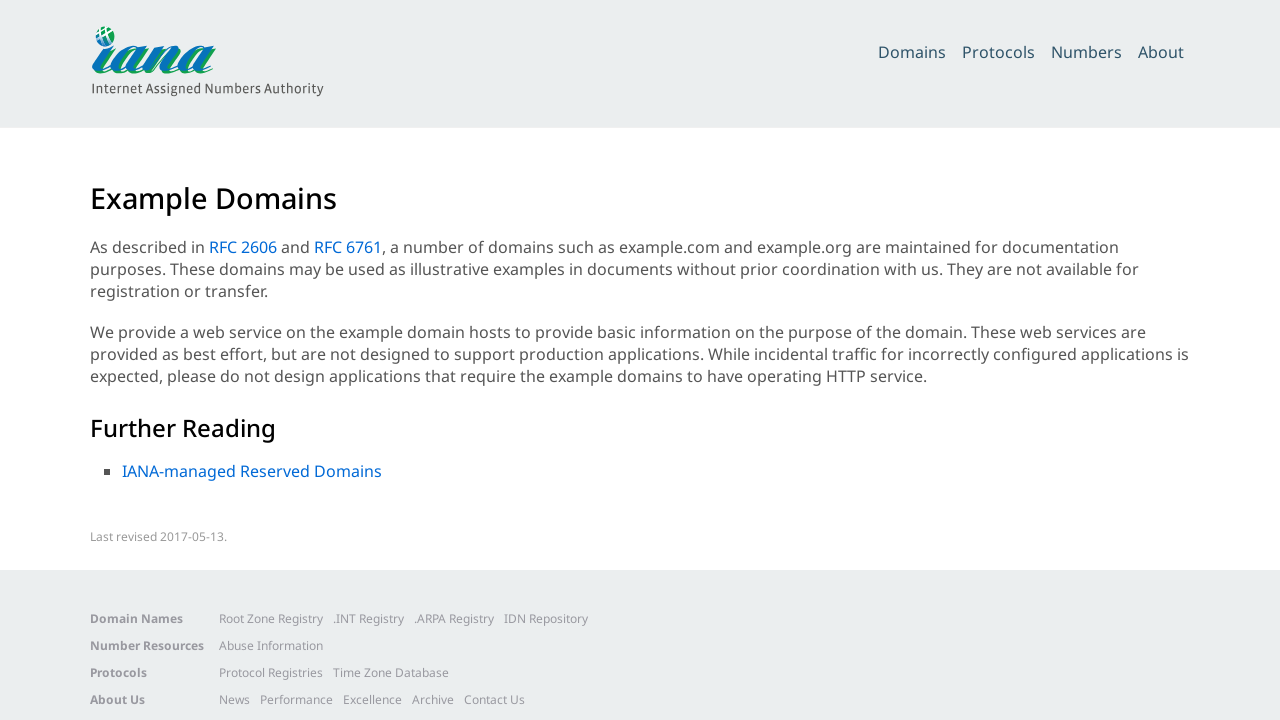

Verified URL contains 'help' - assertion passed
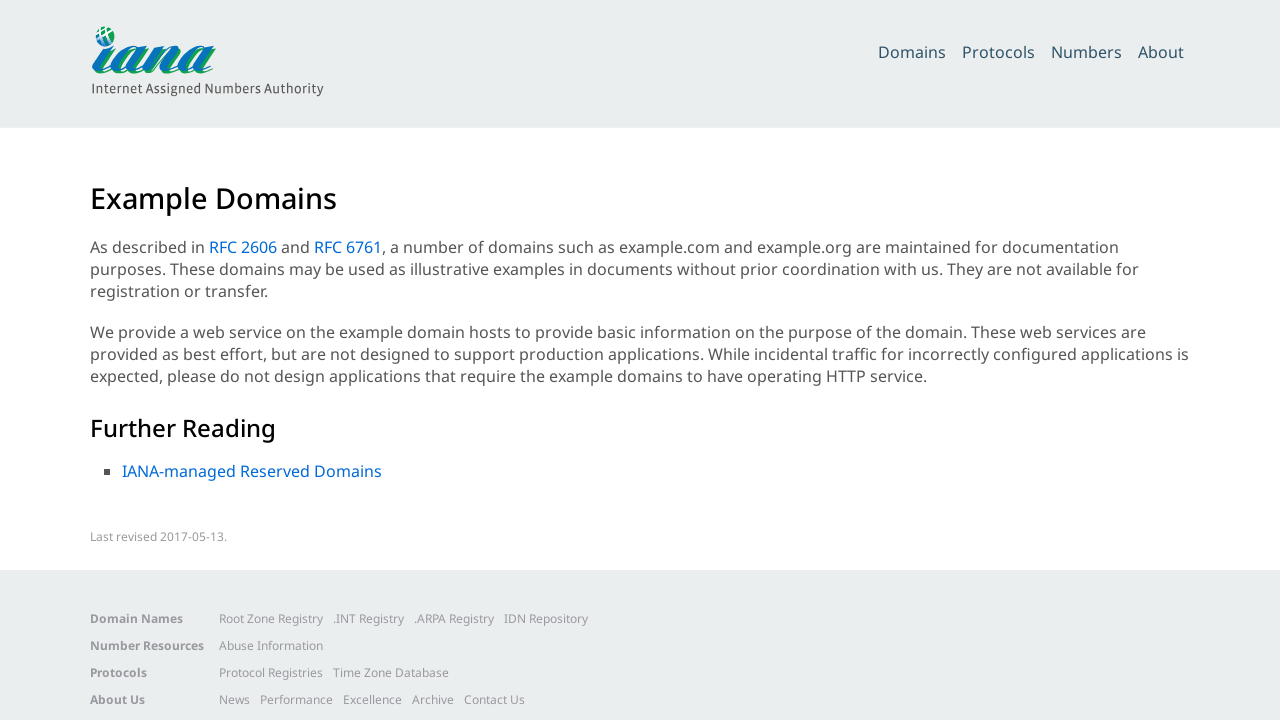

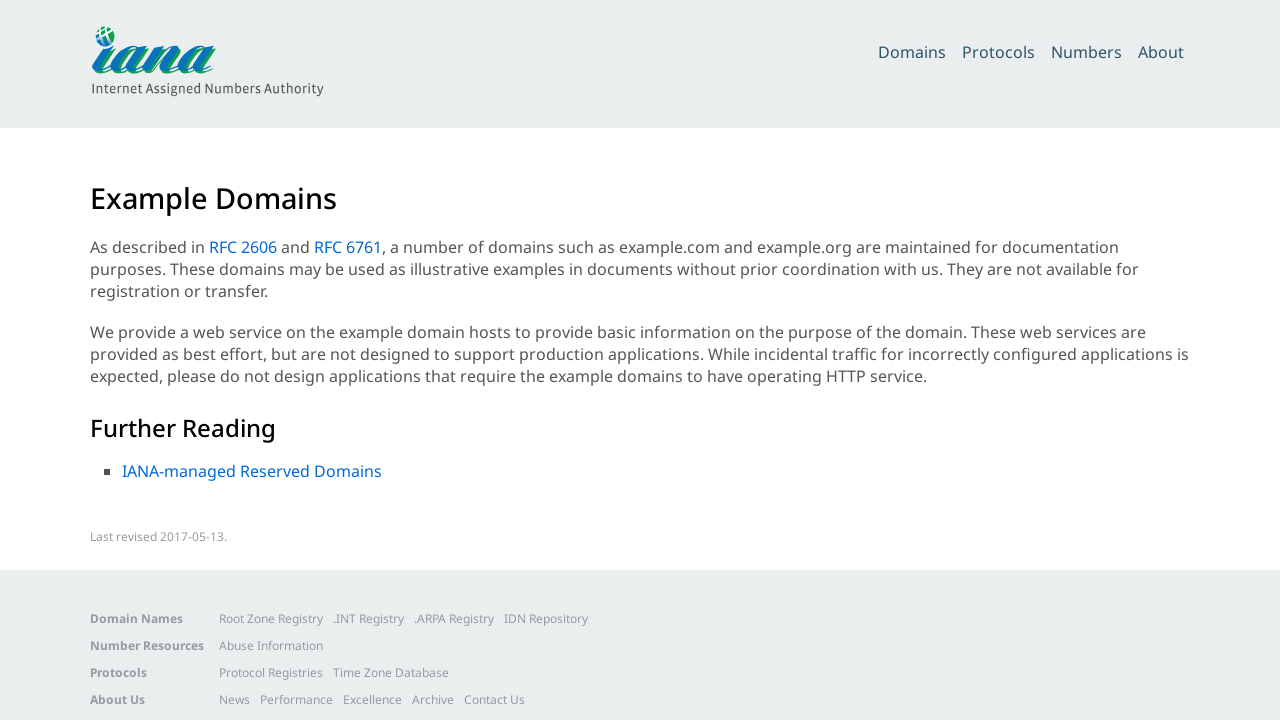